Tests file upload functionality by selecting a file and clicking the upload button, then verifying the success message

Starting URL: https://the-internet.herokuapp.com/upload

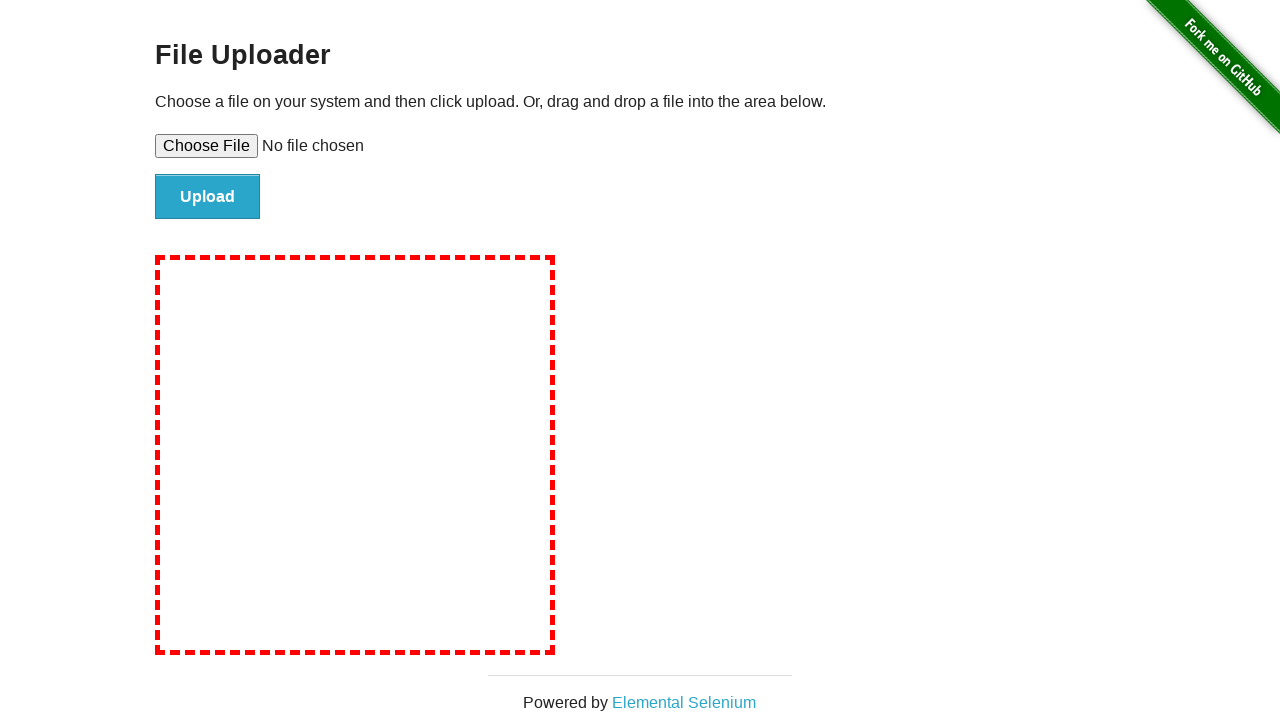

Selected temporary test file for upload
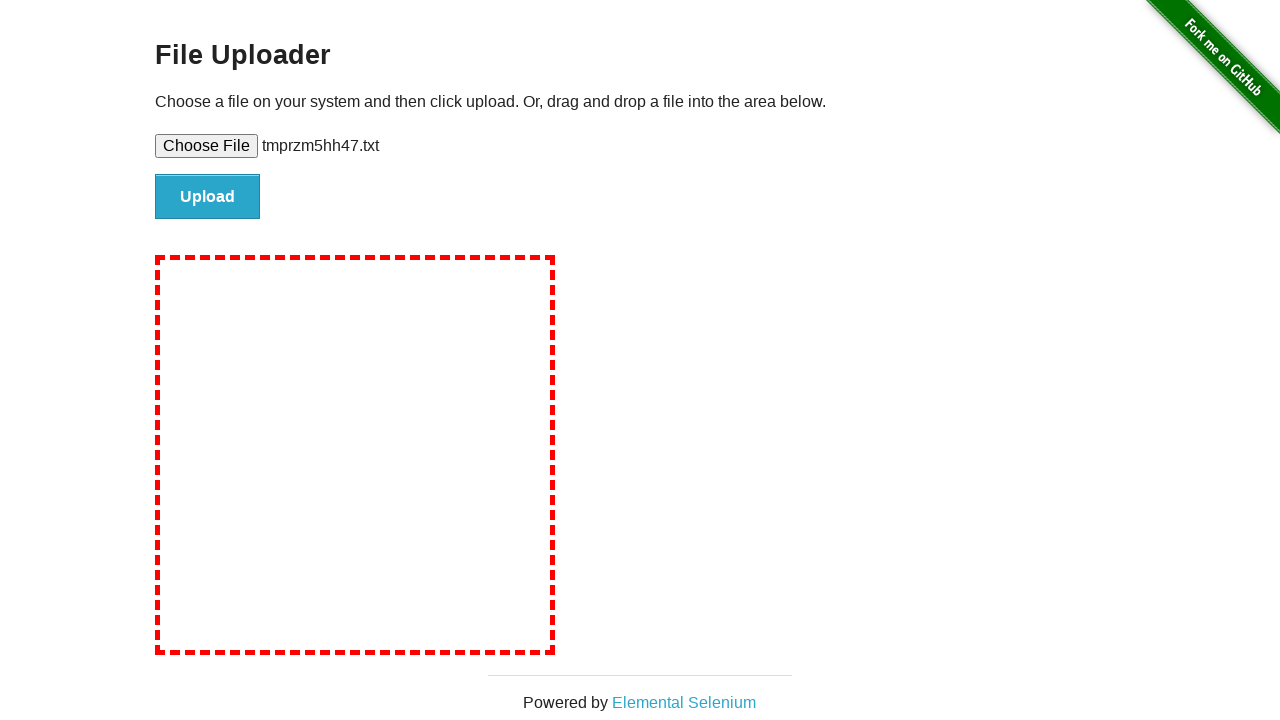

Clicked upload button to submit file at (208, 197) on input#file-submit
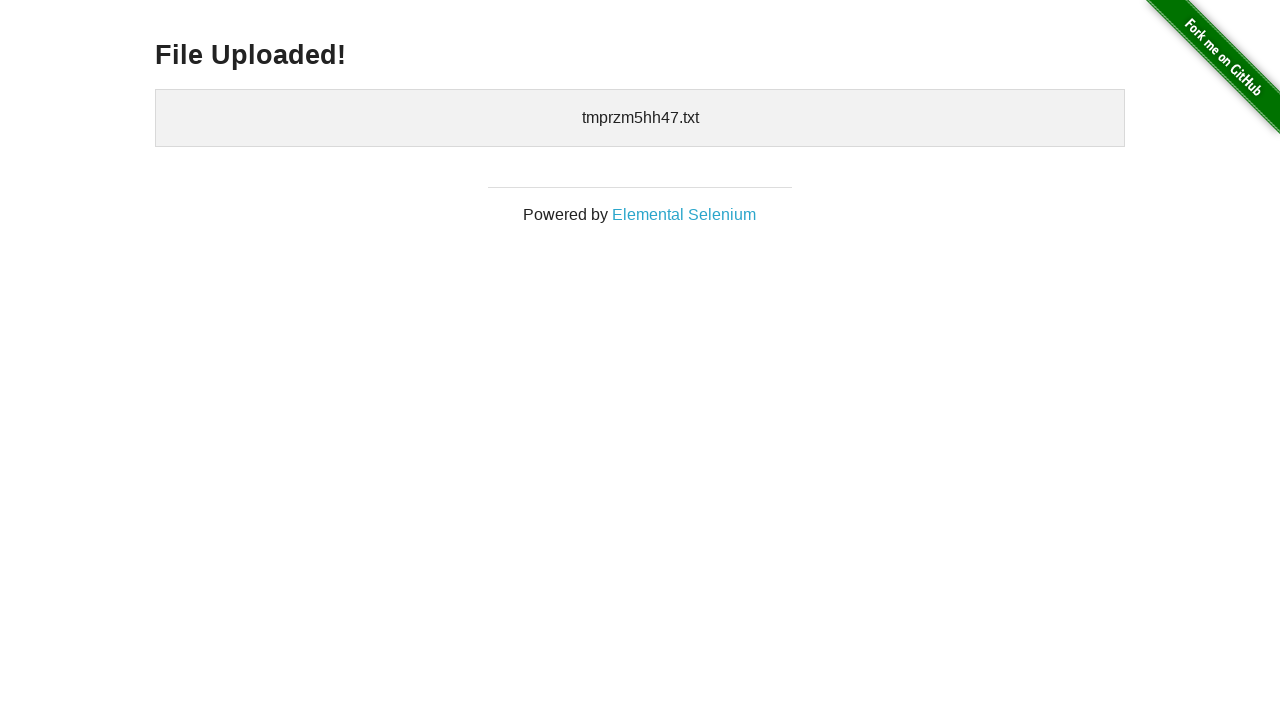

Verified success message 'File Uploaded!' appeared
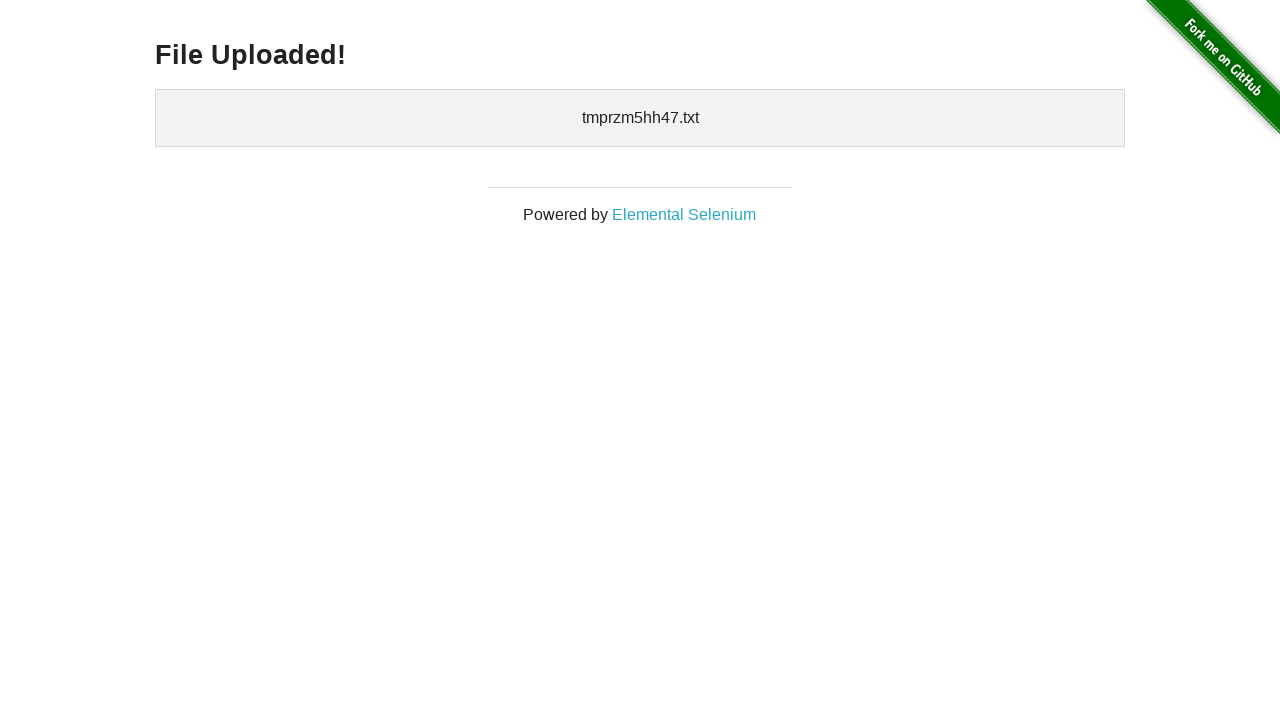

Cleaned up temporary test file
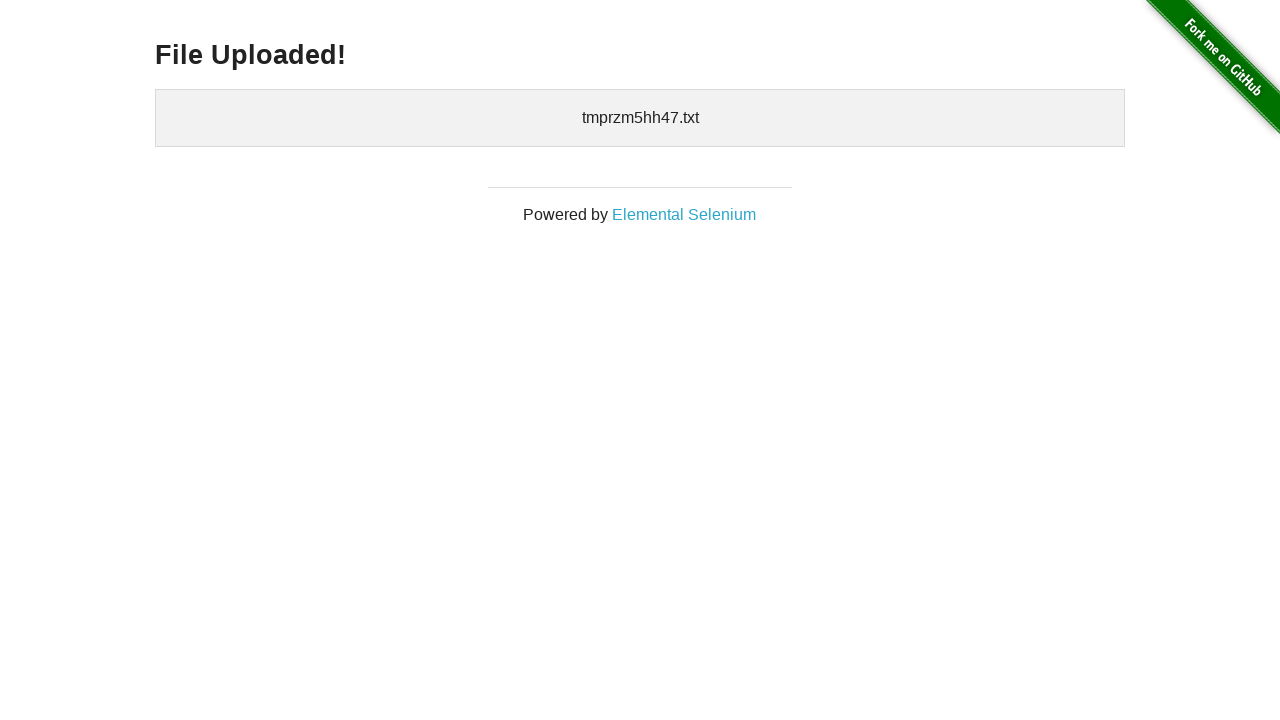

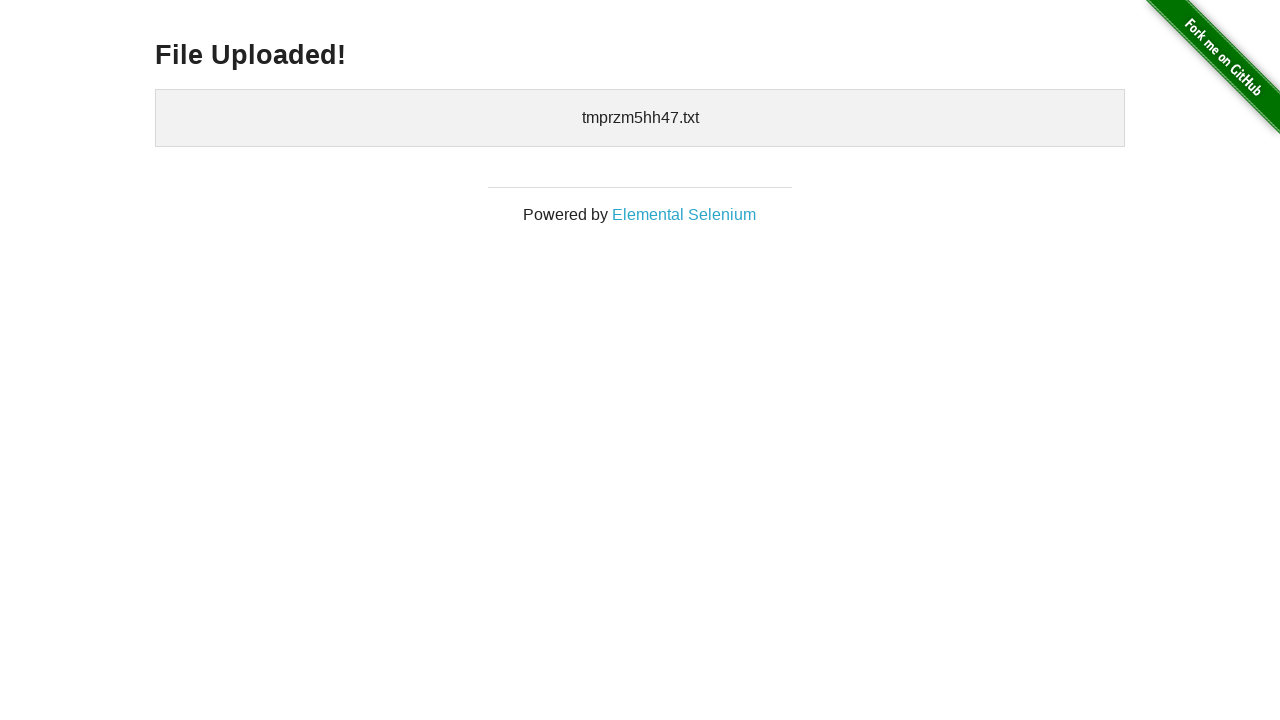